Tests the search functionality by navigating to the search page, entering "python" as a search term, and verifying that search results contain the language name.

Starting URL: https://www.99-bottles-of-beer.net/

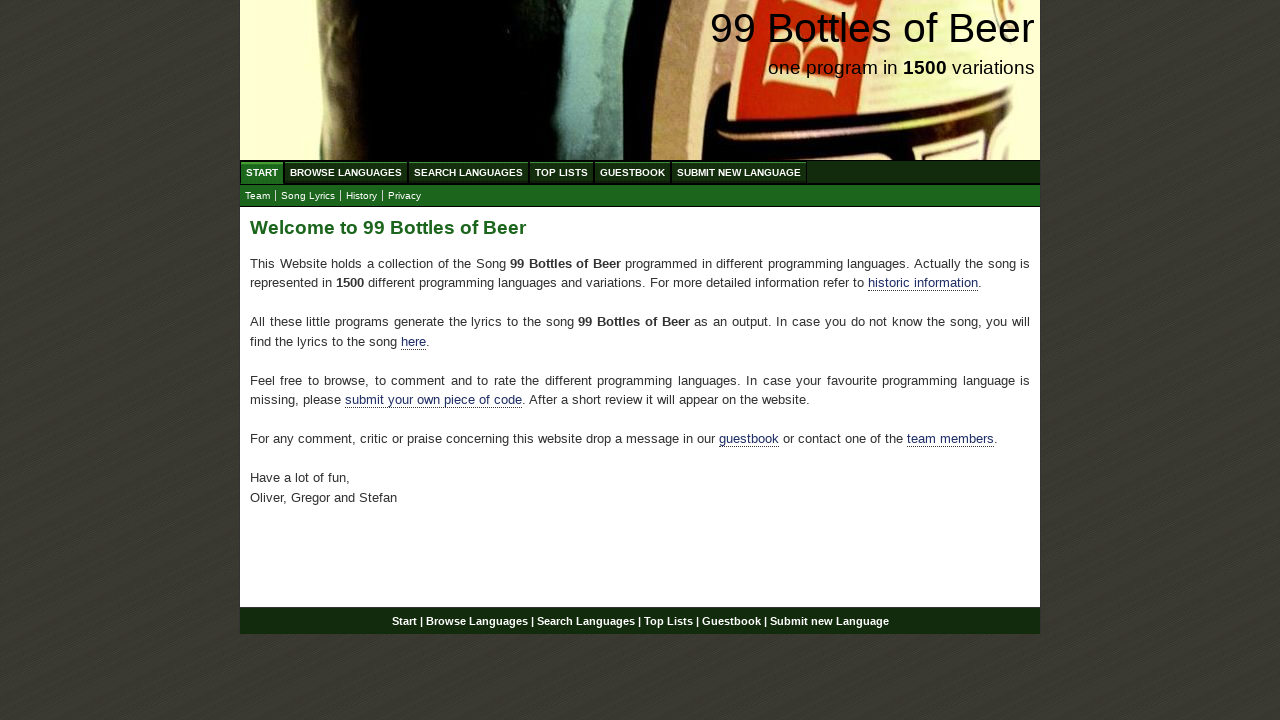

Clicked on Search Language menu item at (468, 172) on xpath=//ul[@id='menu']/li/a[@href='/search.html']
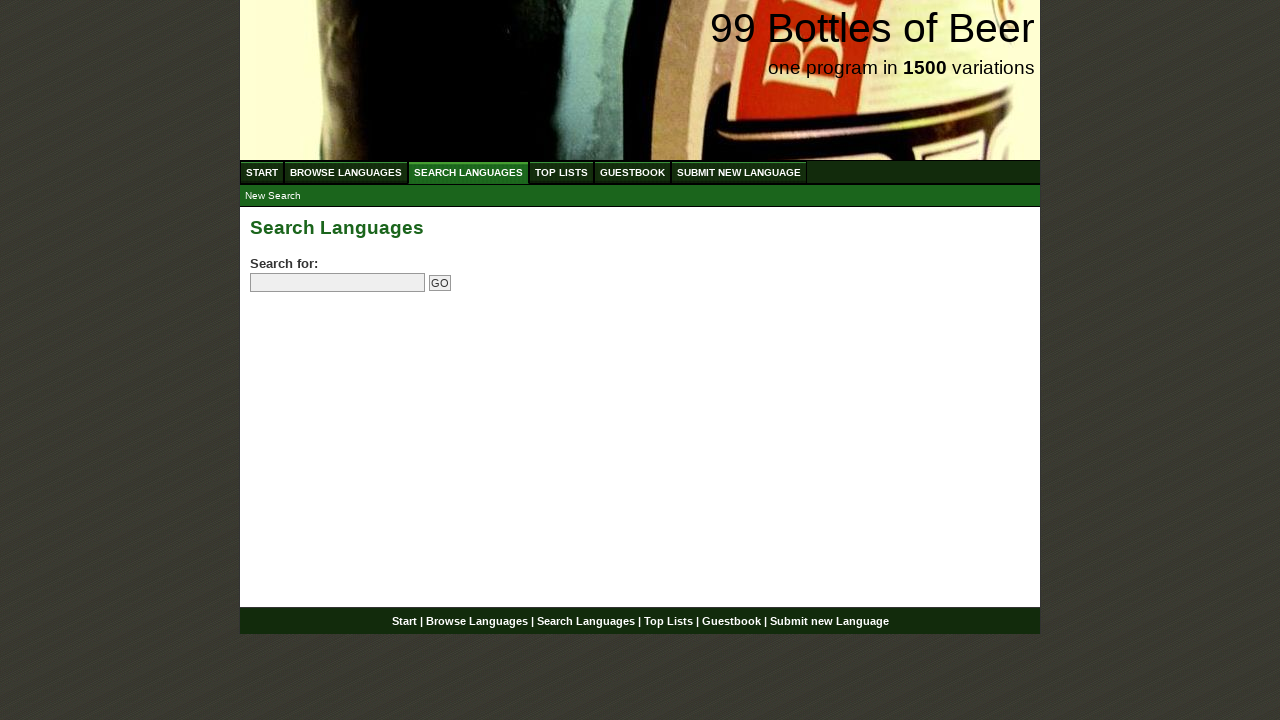

Clicked on search field at (338, 283) on input[name='search']
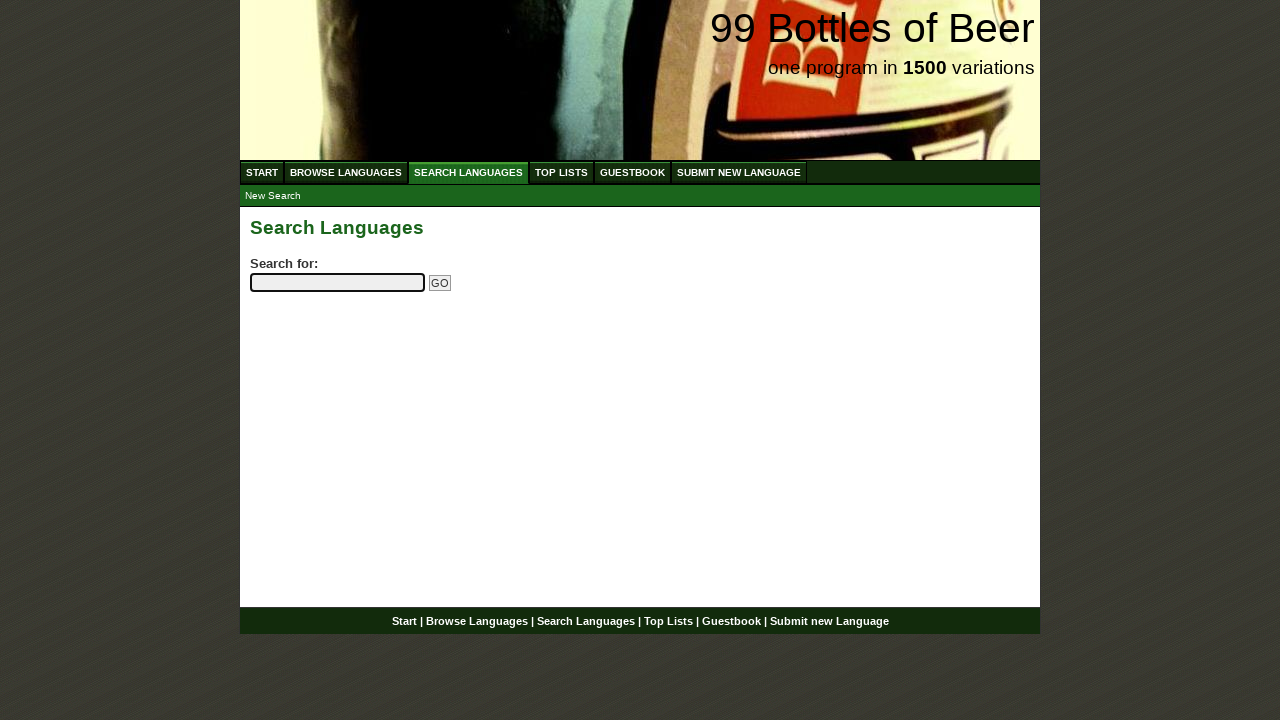

Entered 'python' as search term on input[name='search']
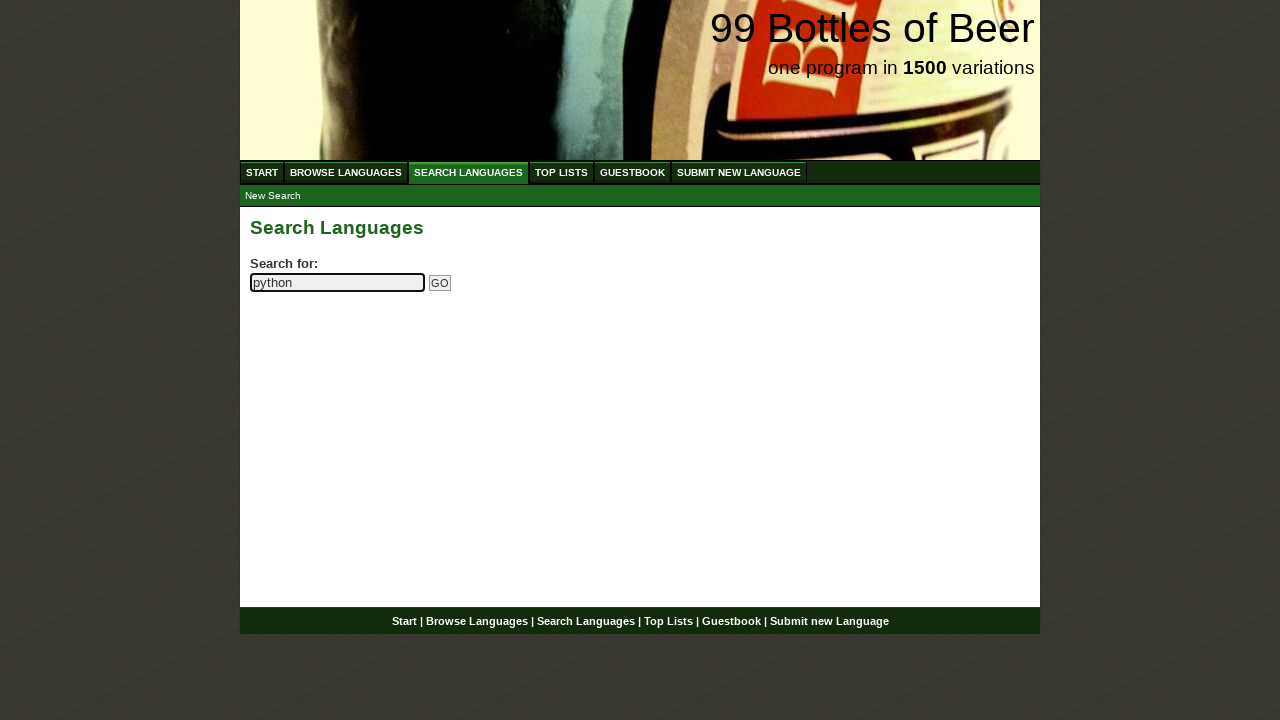

Clicked submit search button at (440, 283) on input[name='submitsearch']
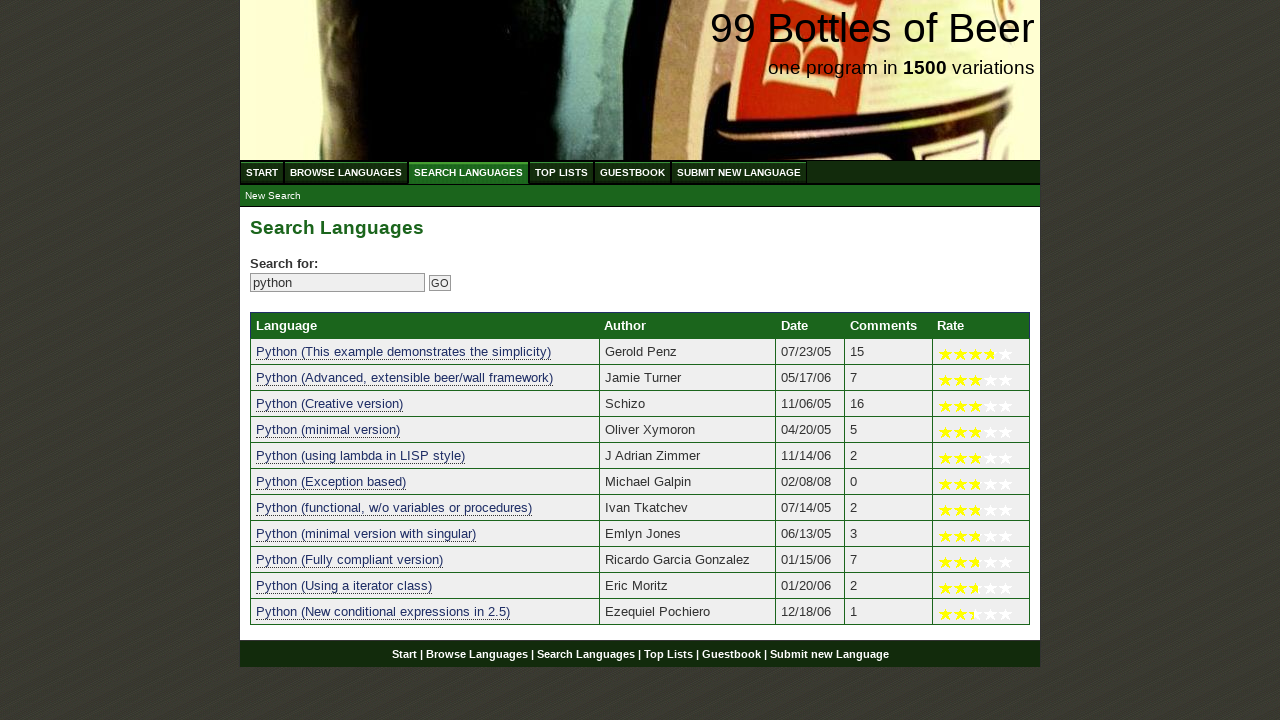

Search results table loaded
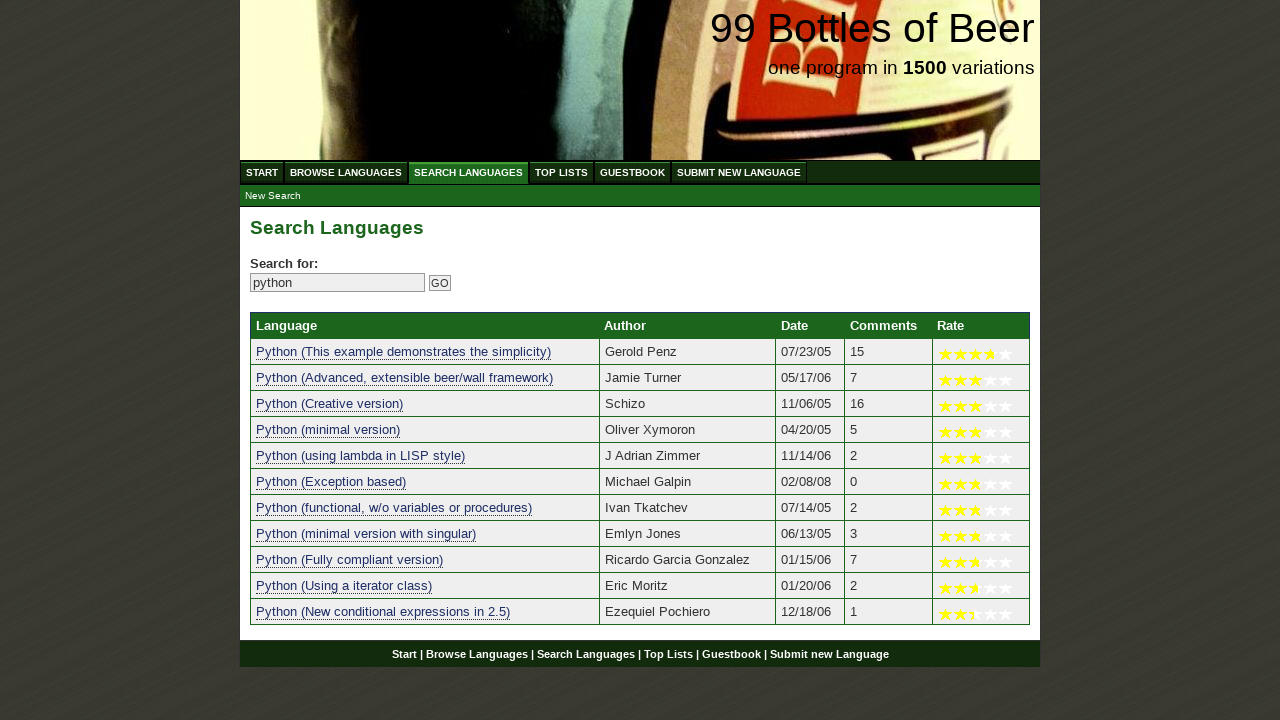

Found 11 search result(s)
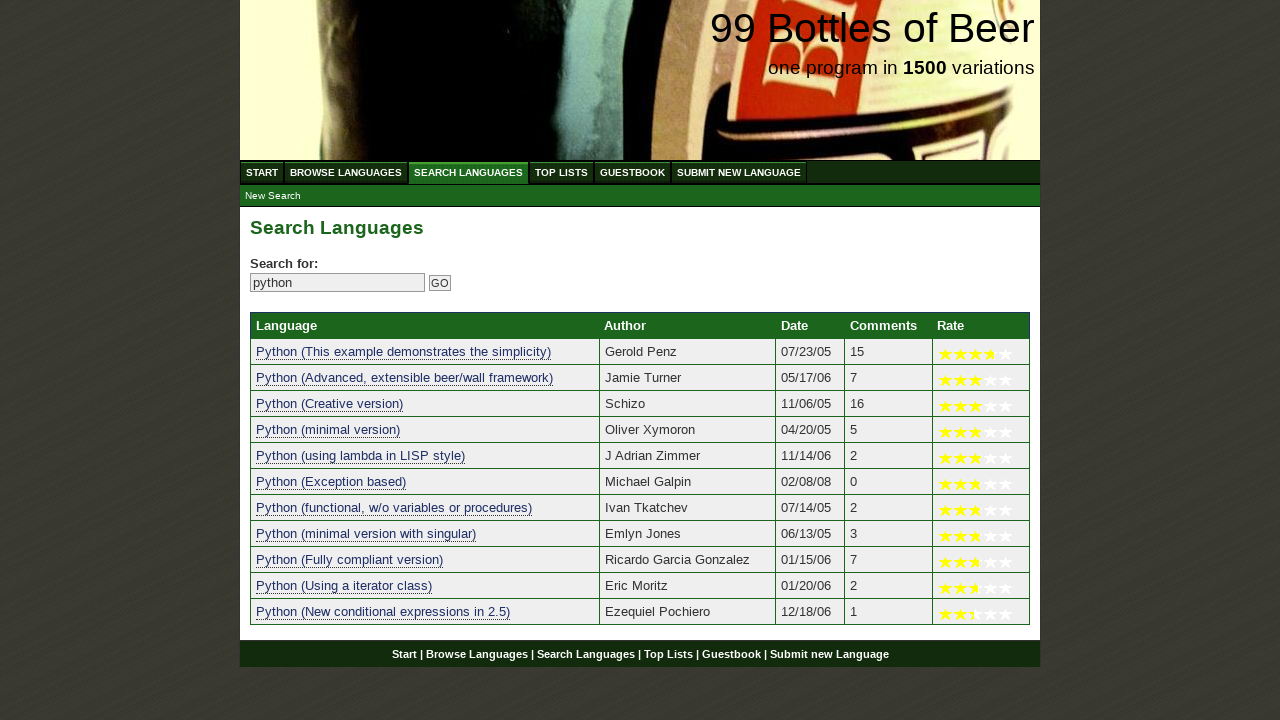

Verified that at least one search result exists
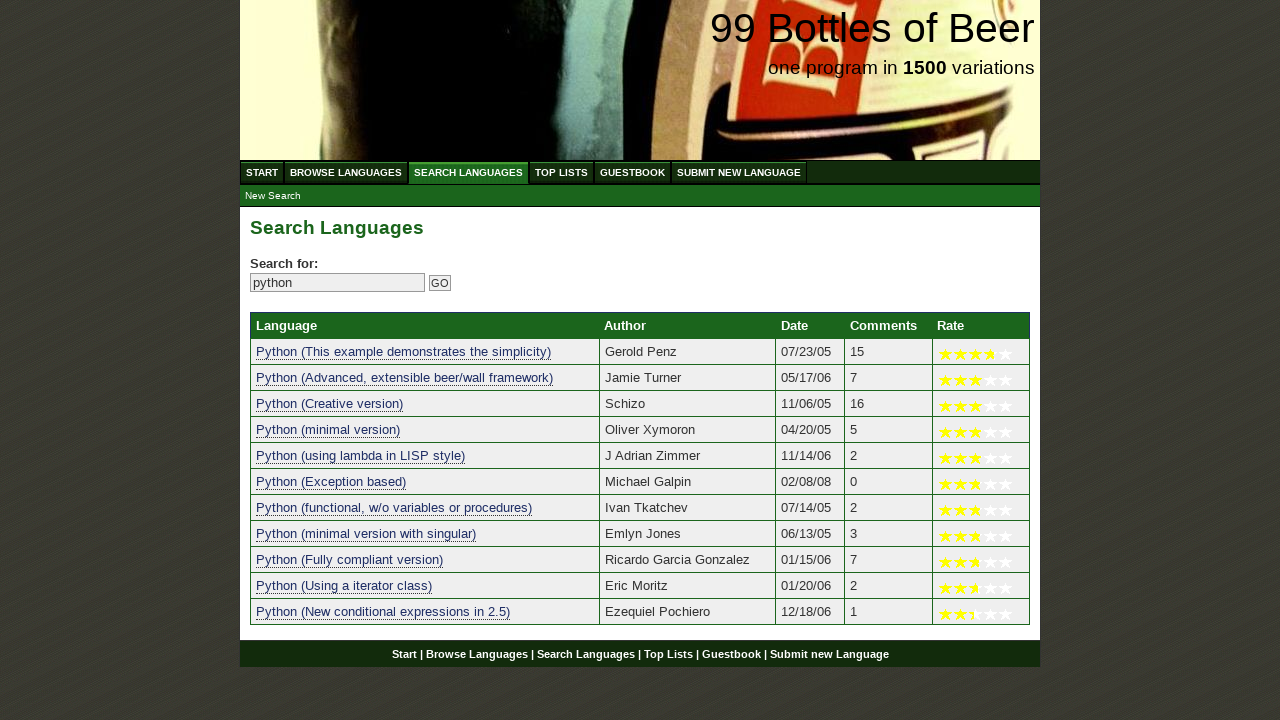

Verified result 1 contains 'python': 'python (this example demonstrates the simplicity)'
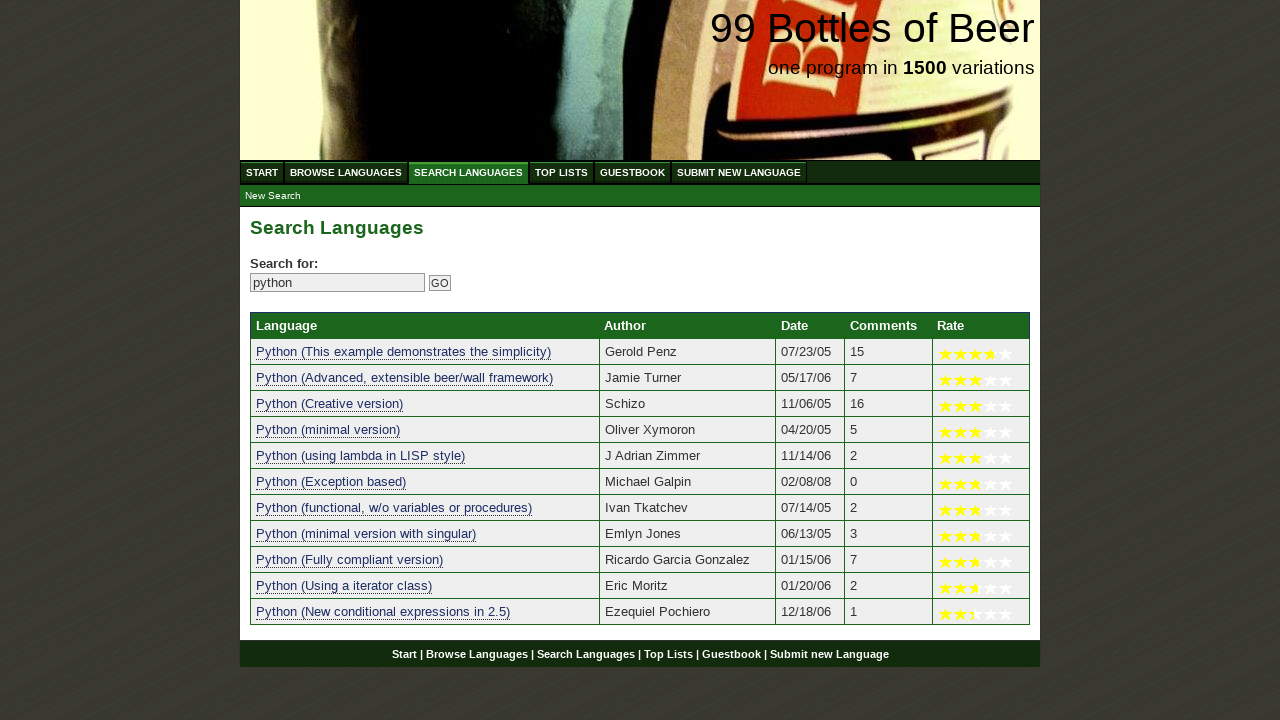

Verified result 2 contains 'python': 'python (advanced, extensible beer/wall framework)'
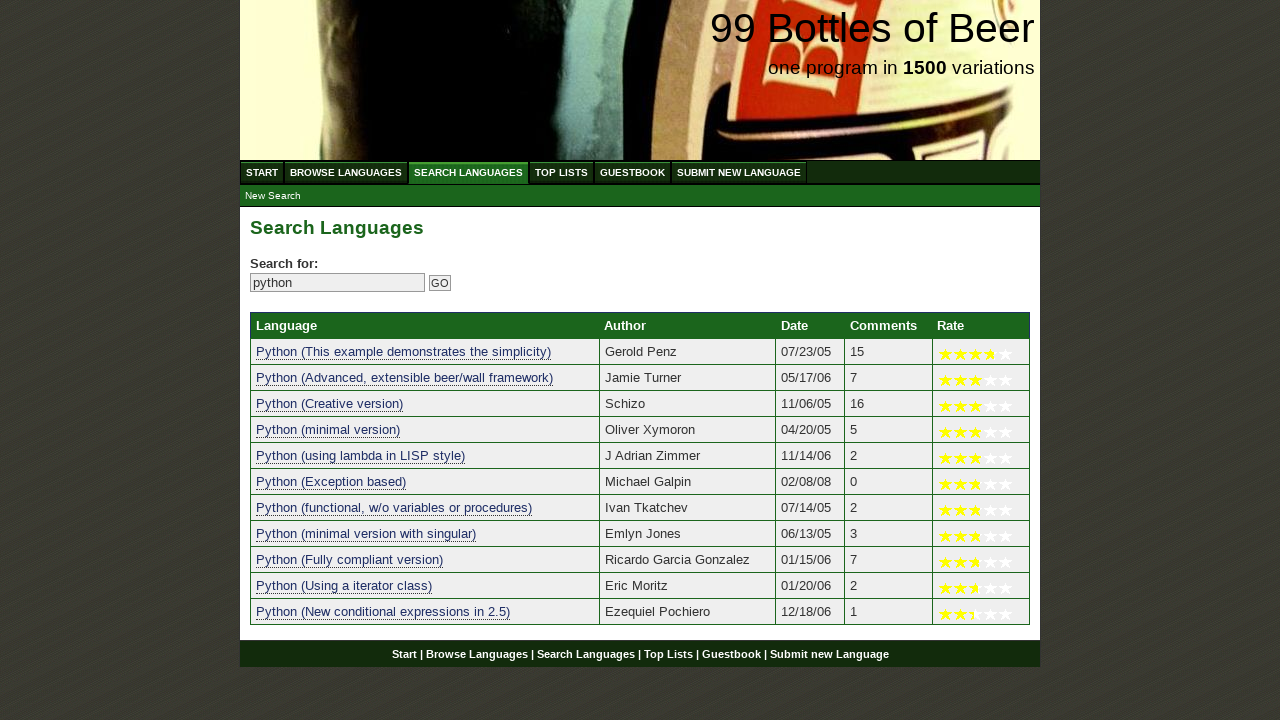

Verified result 3 contains 'python': 'python (creative version)'
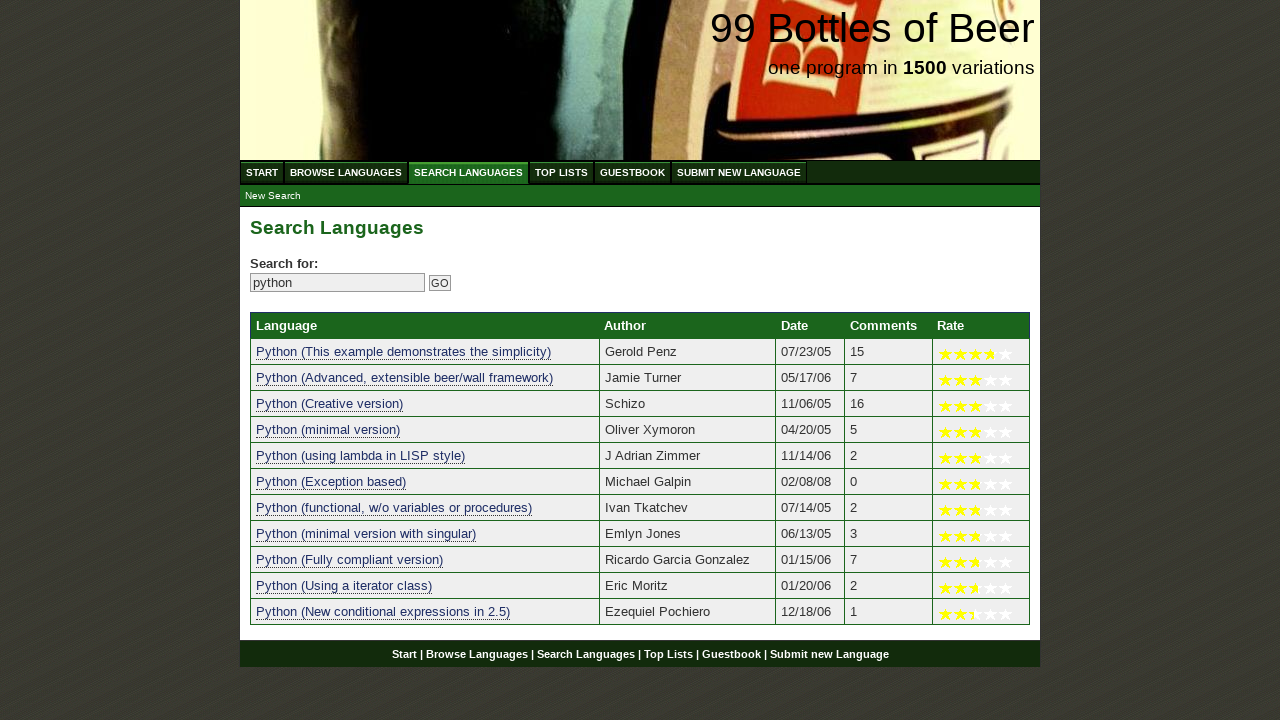

Verified result 4 contains 'python': 'python (minimal version)'
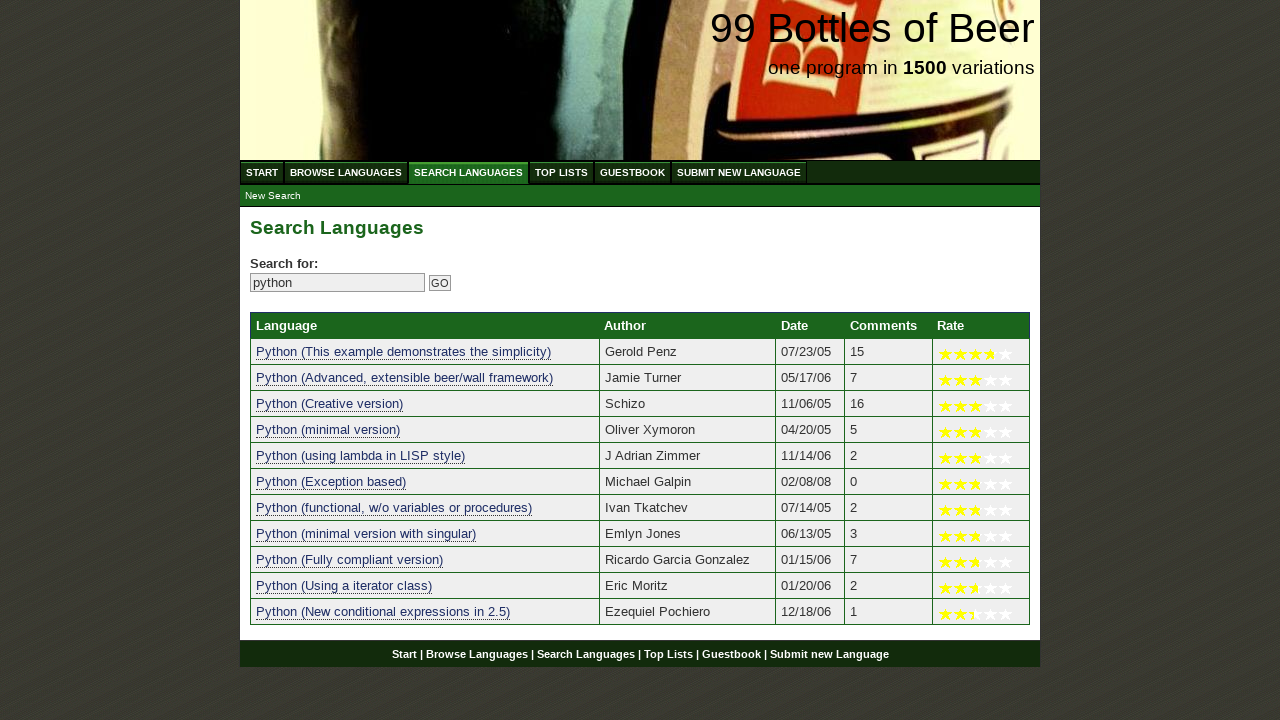

Verified result 5 contains 'python': 'python (using lambda in lisp style)'
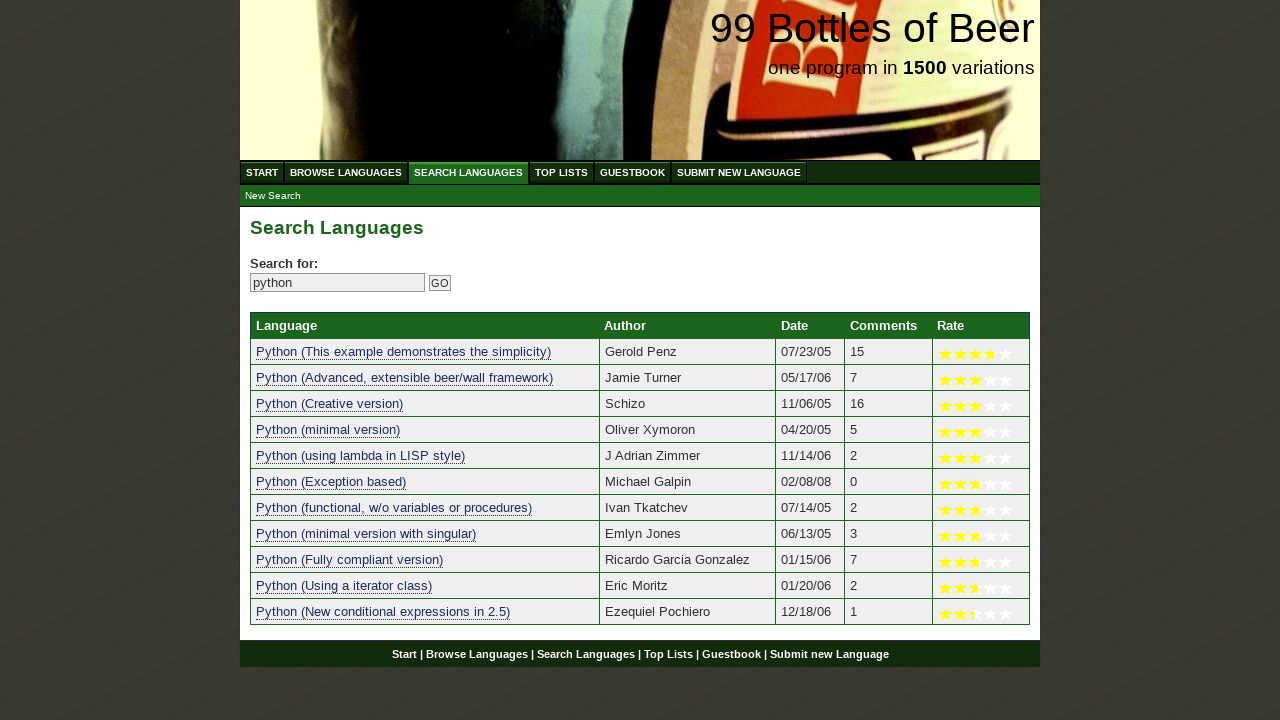

Verified result 6 contains 'python': 'python (exception based)'
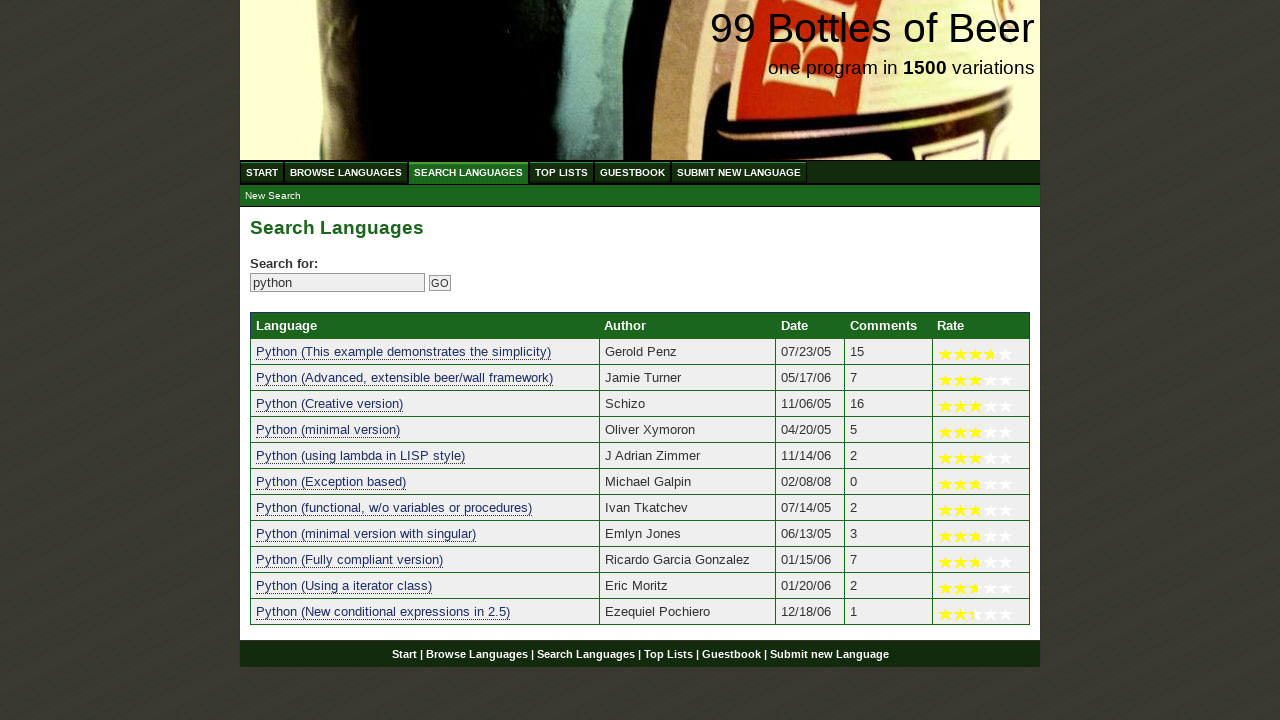

Verified result 7 contains 'python': 'python (functional, w/o variables or procedures)'
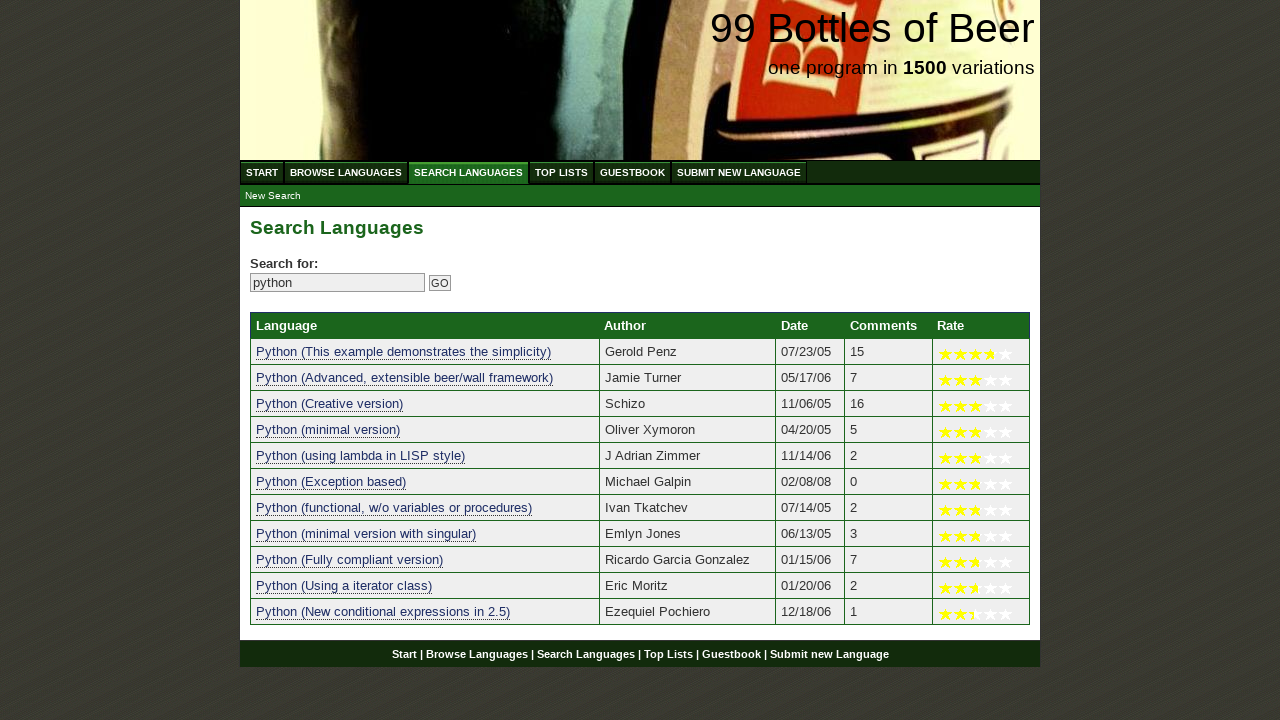

Verified result 8 contains 'python': 'python (minimal version with singular)'
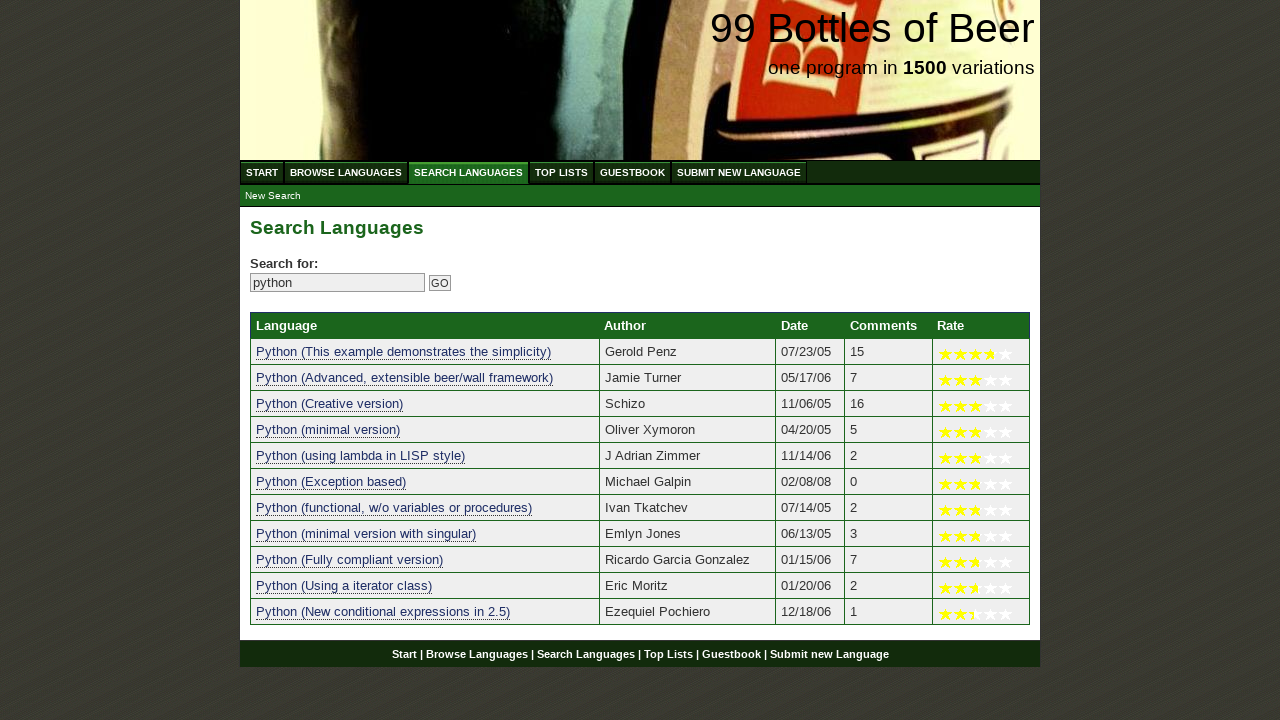

Verified result 9 contains 'python': 'python (fully compliant version)'
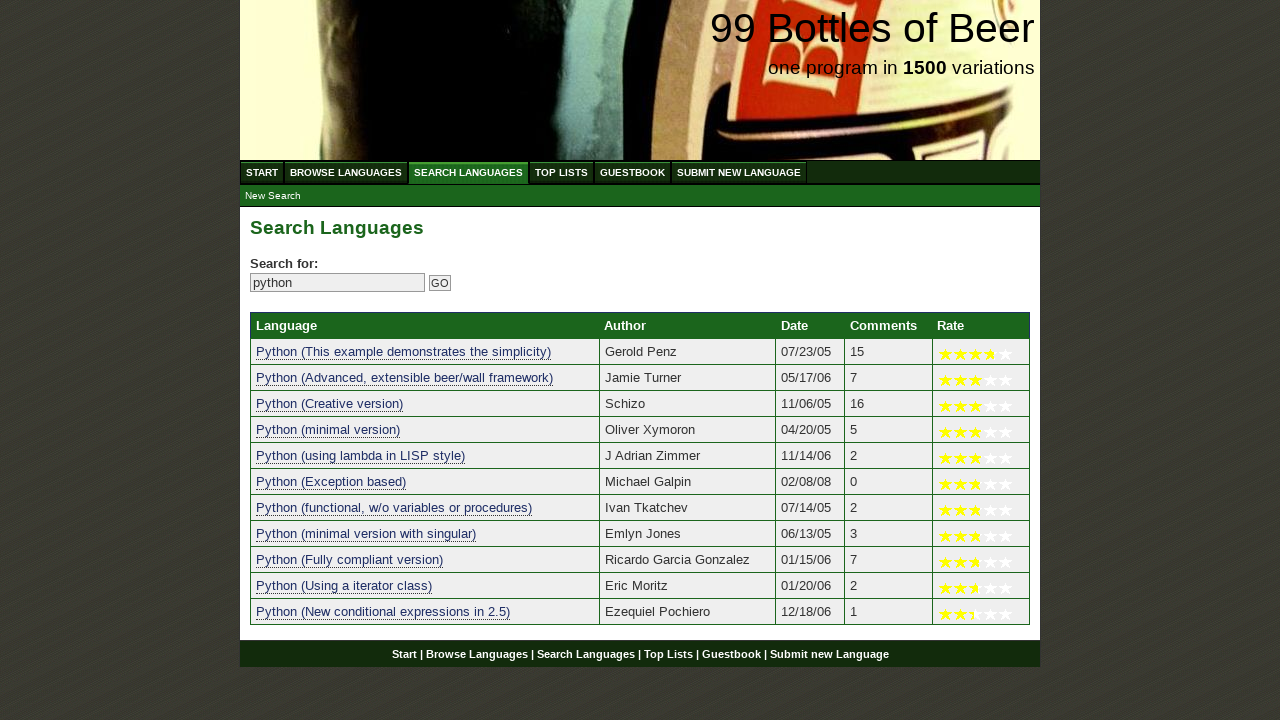

Verified result 10 contains 'python': 'python (using a iterator class)'
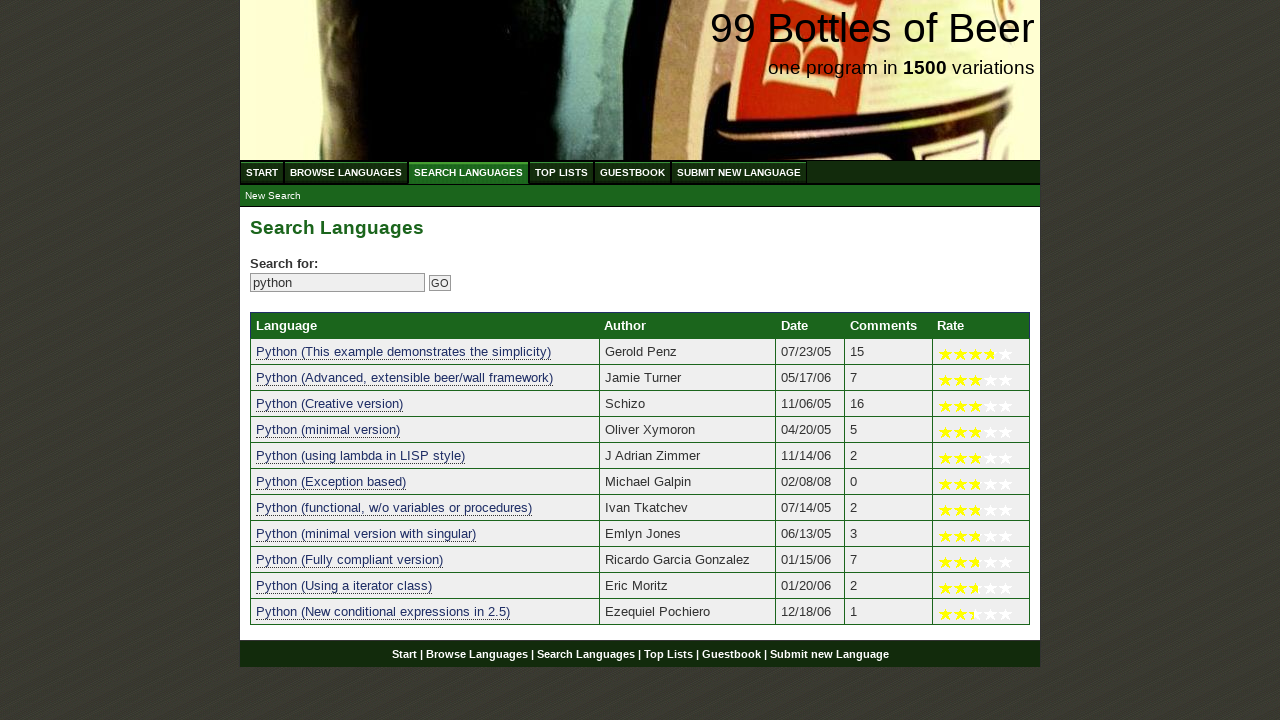

Verified result 11 contains 'python': 'python (new conditional expressions in 2.5)'
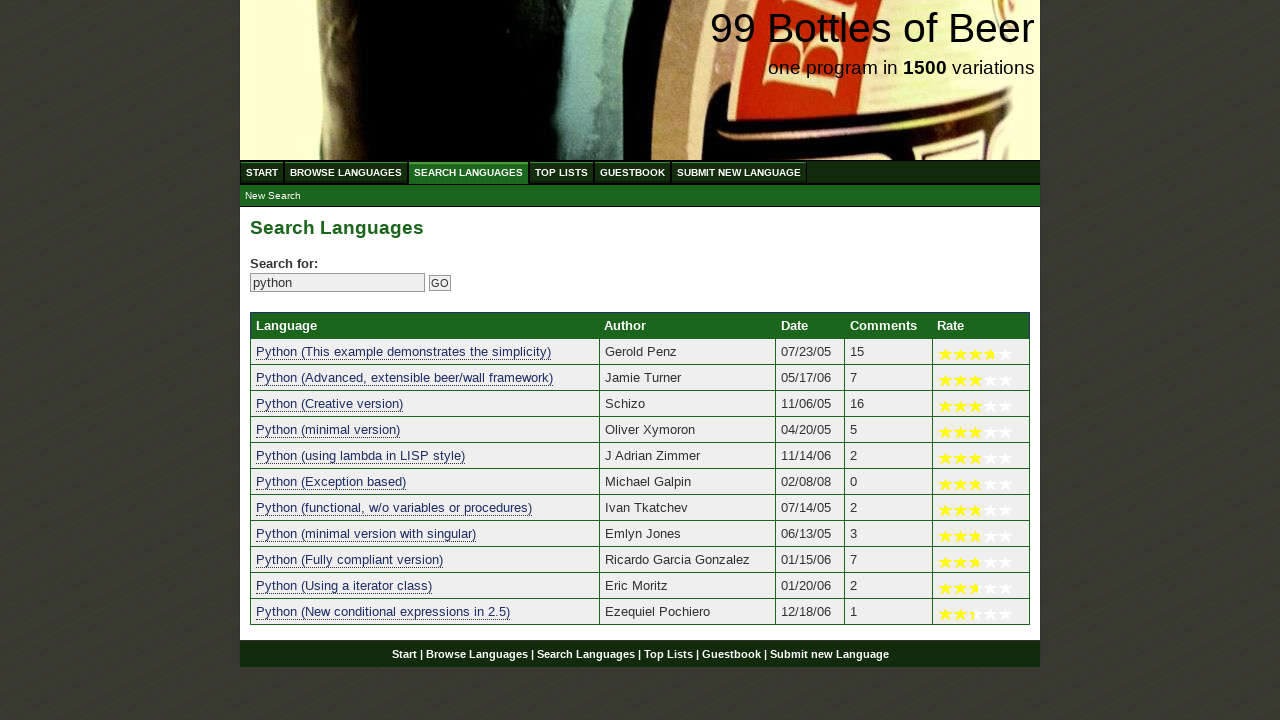

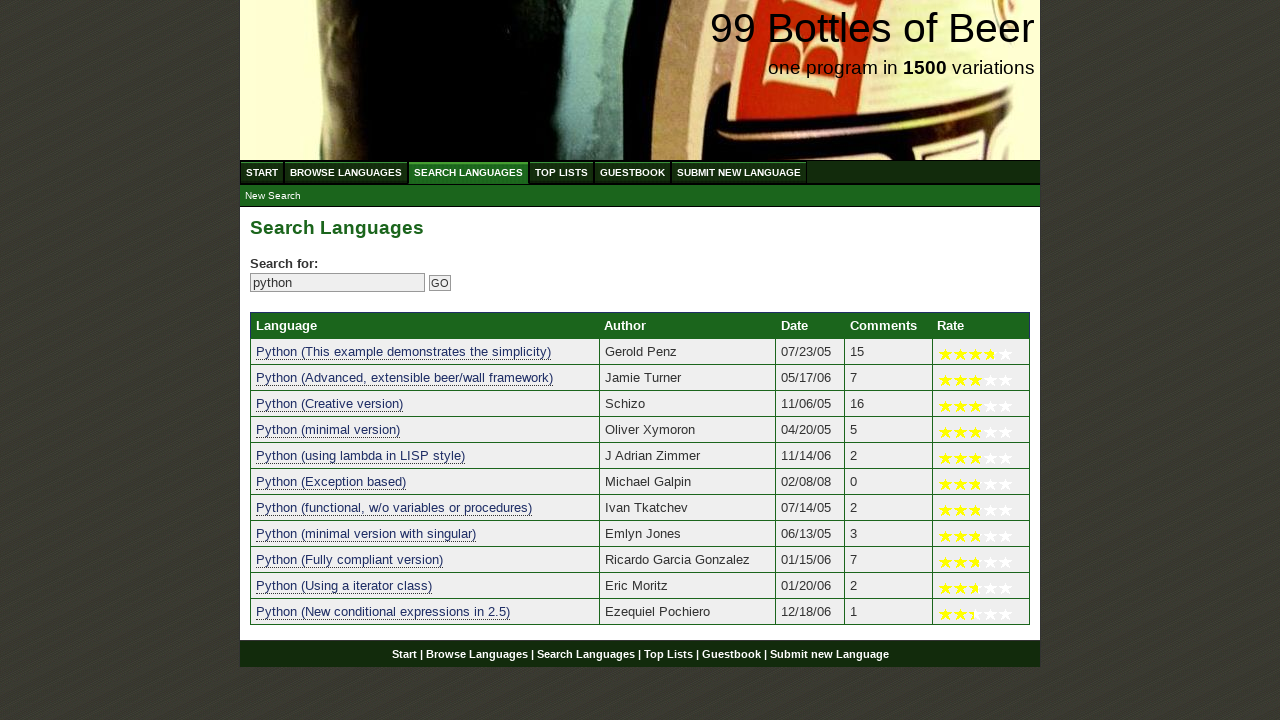